Tests the Next Steer Gemma button after skipping analyze

Starting URL: https://neuronpedia.org/gemma-scope#analyze

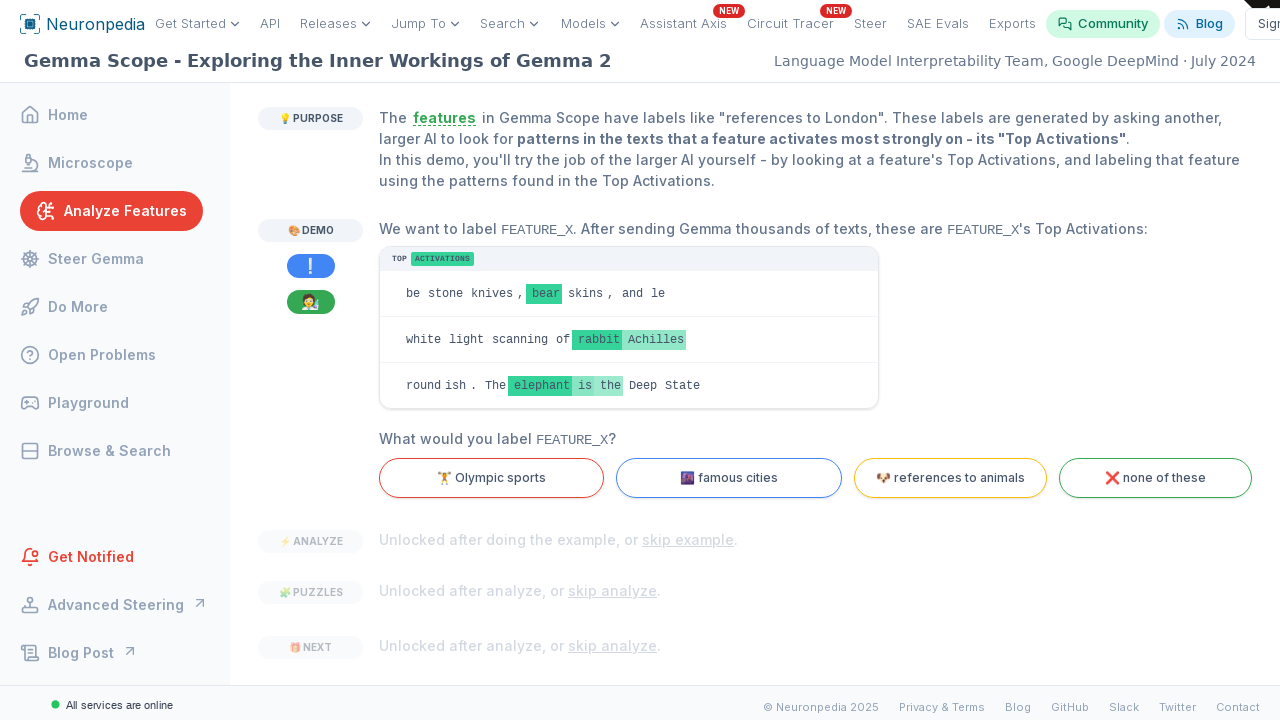

Clicked second 'skip analyze' button at (612, 646) on internal:text="skip analyze"i >> nth=1
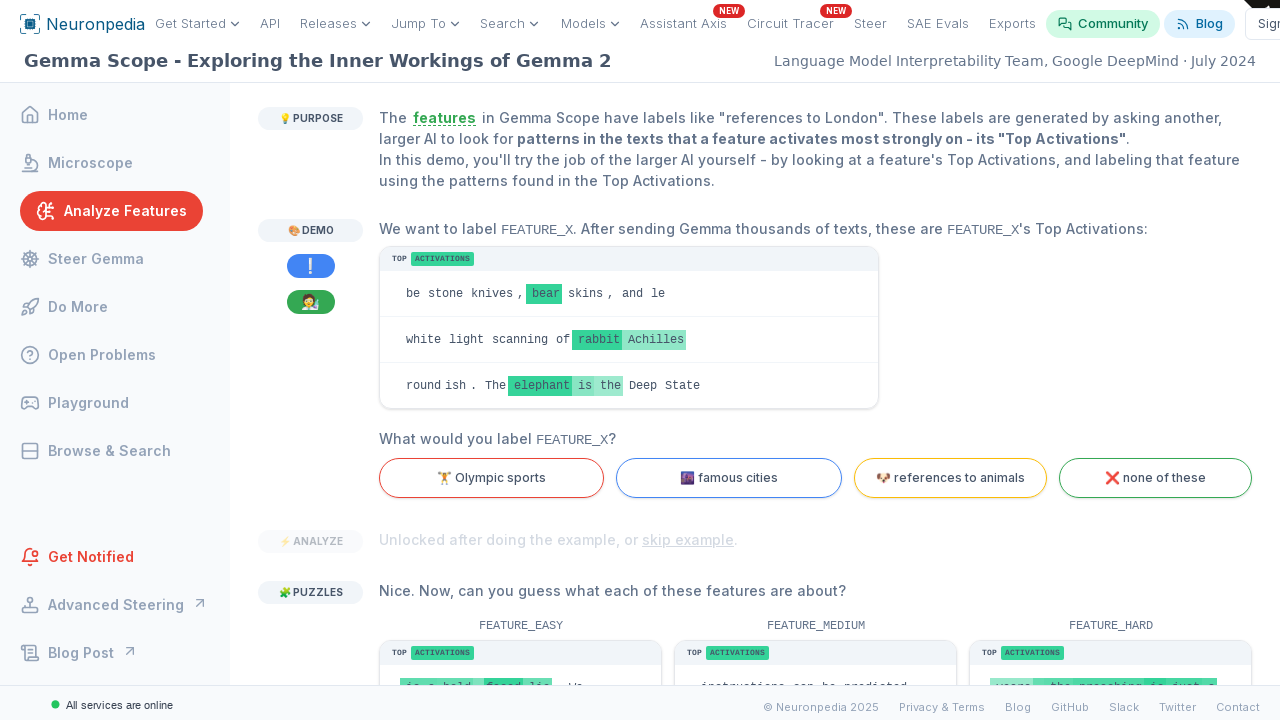

Clicked 'Next - Steer Gemma' button at (484, 540) on internal:text=" Next - Steer Gemma"i
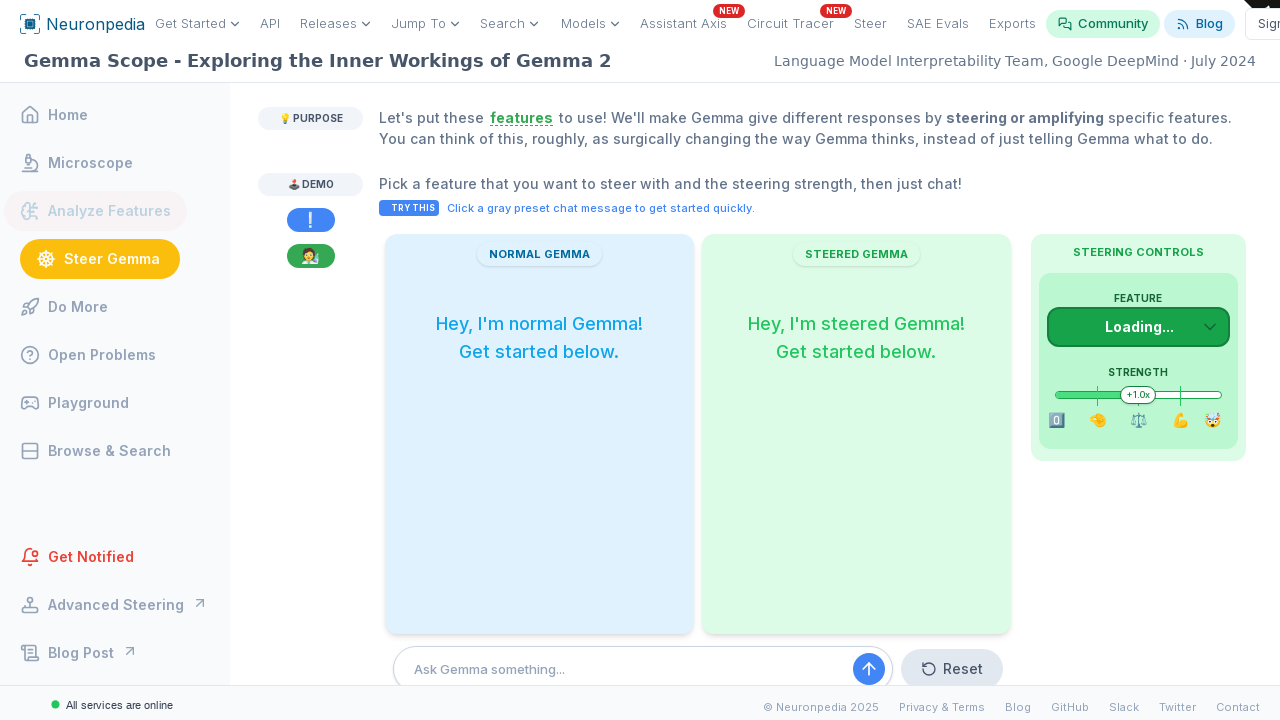

Verified URL changed to steer interface
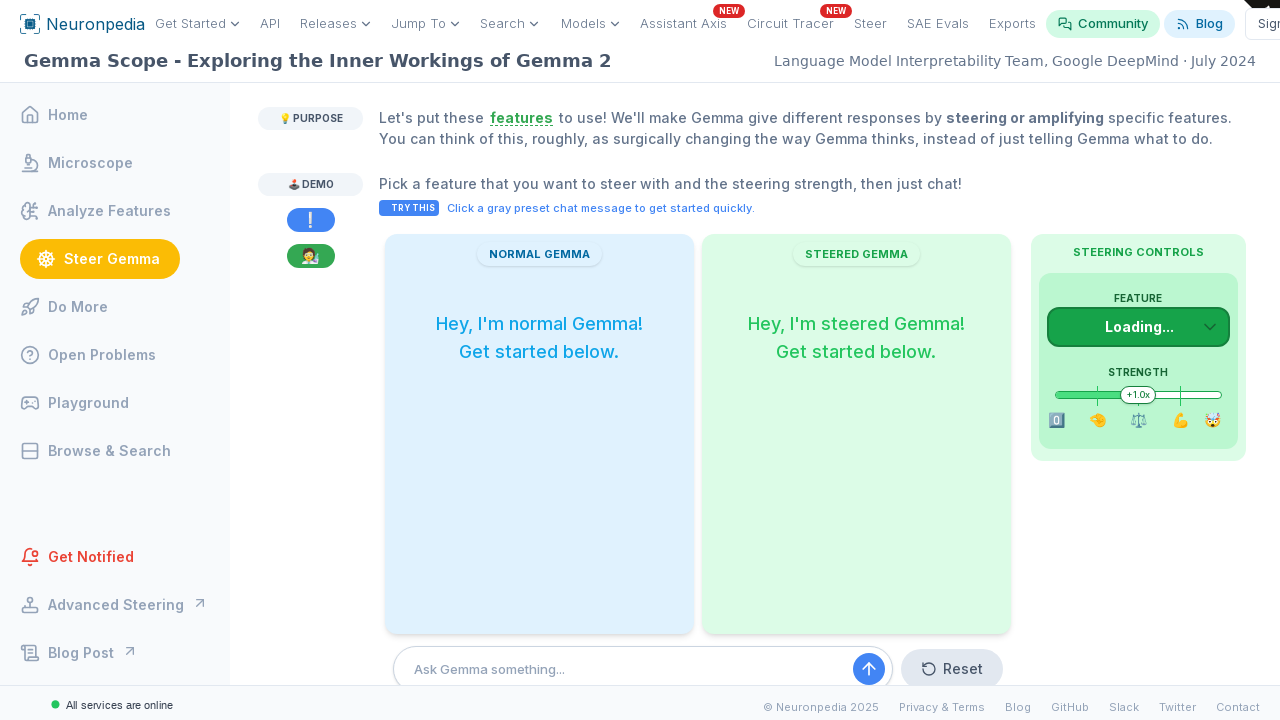

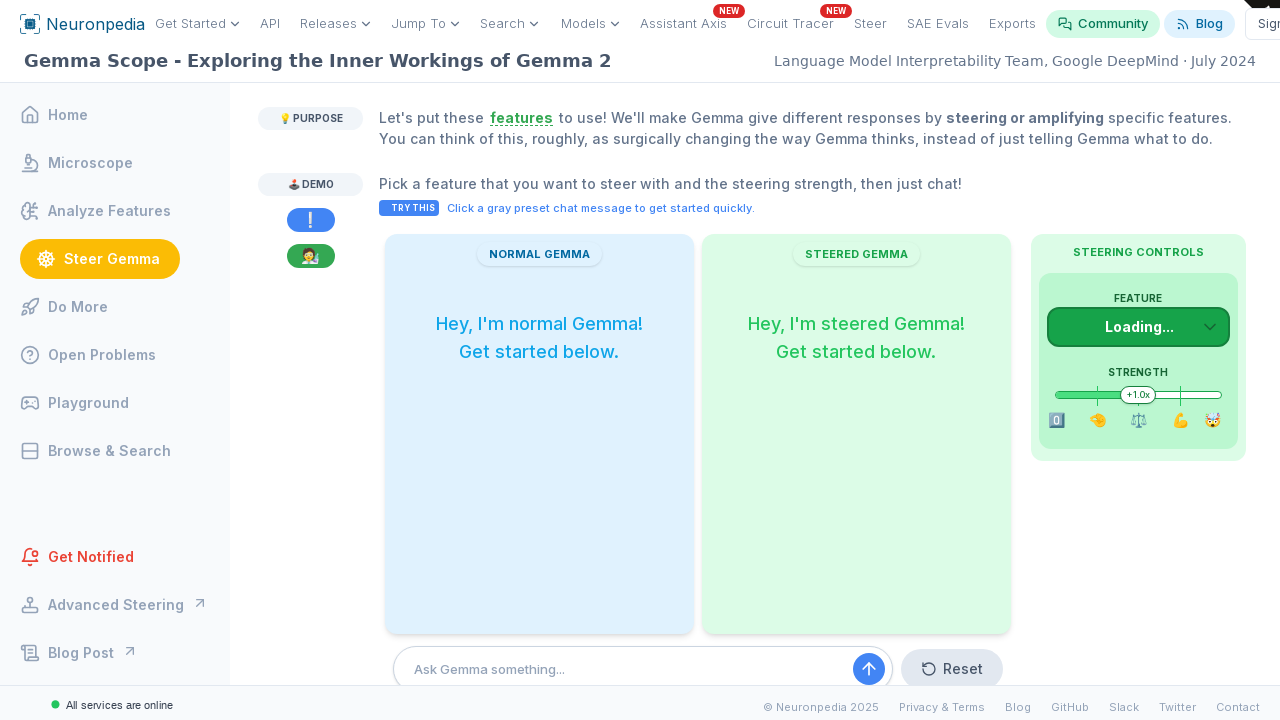